Tests that clicking the "Use" tab on the DemoQA tabs page displays the associated text content

Starting URL: https://demoqa.com/tabs

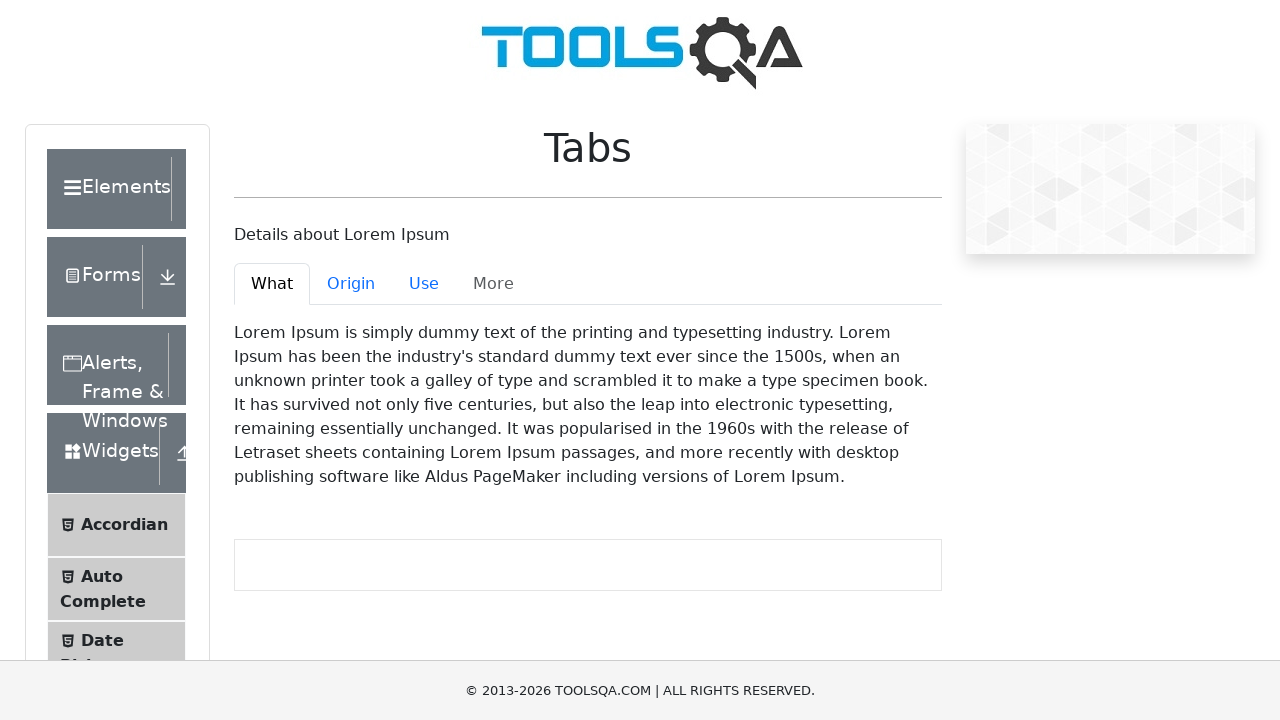

Clicked the 'Use' tab on DemoQA tabs page at (424, 284) on #demo-tab-use
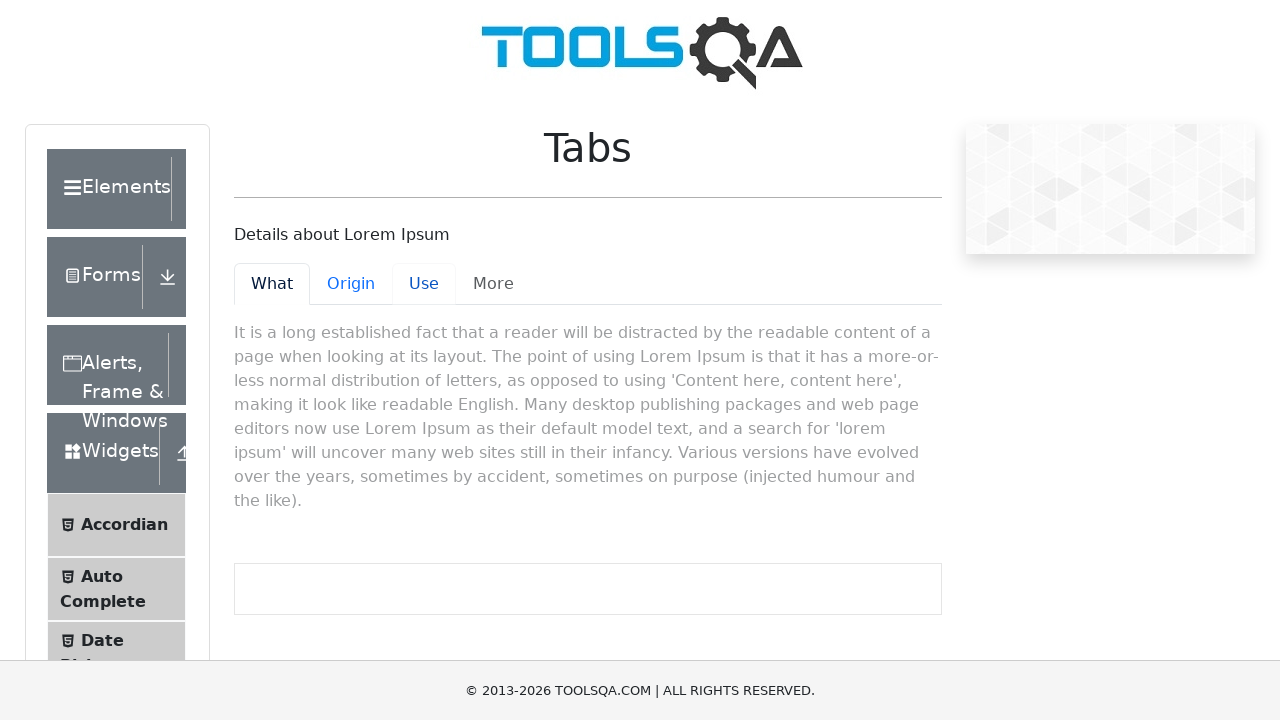

Verified that 'Use' tab content is displayed and active
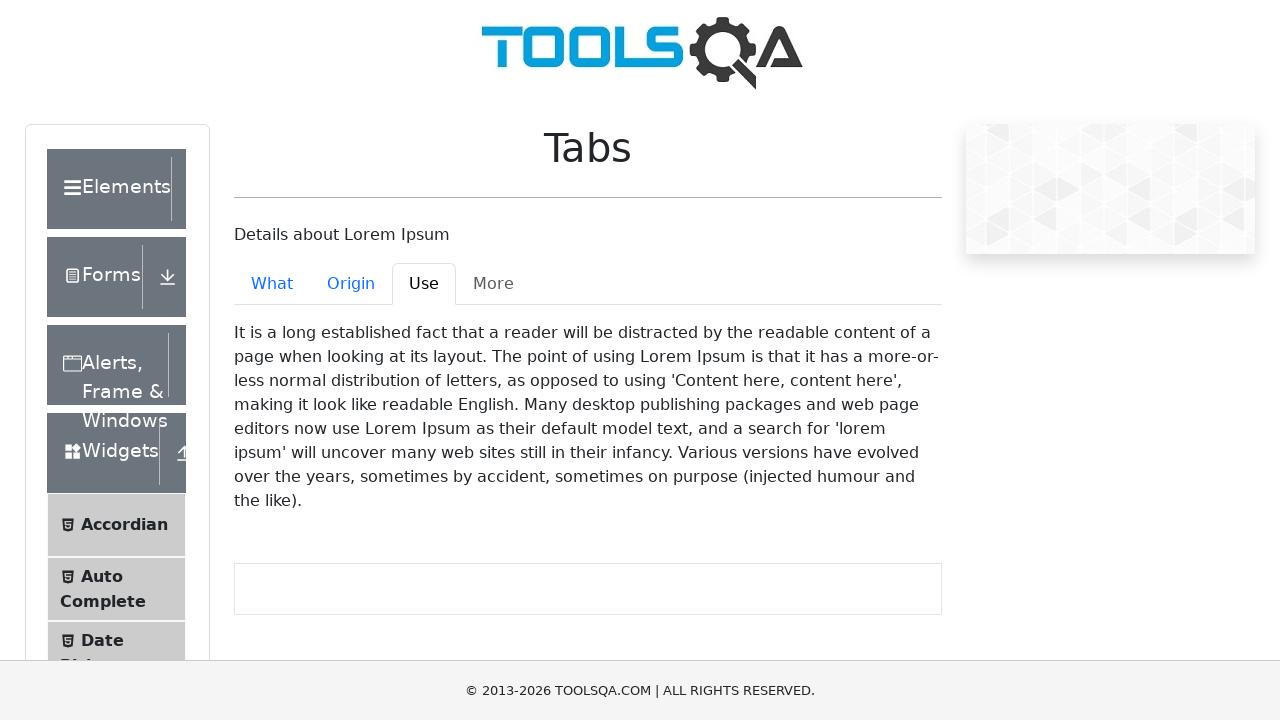

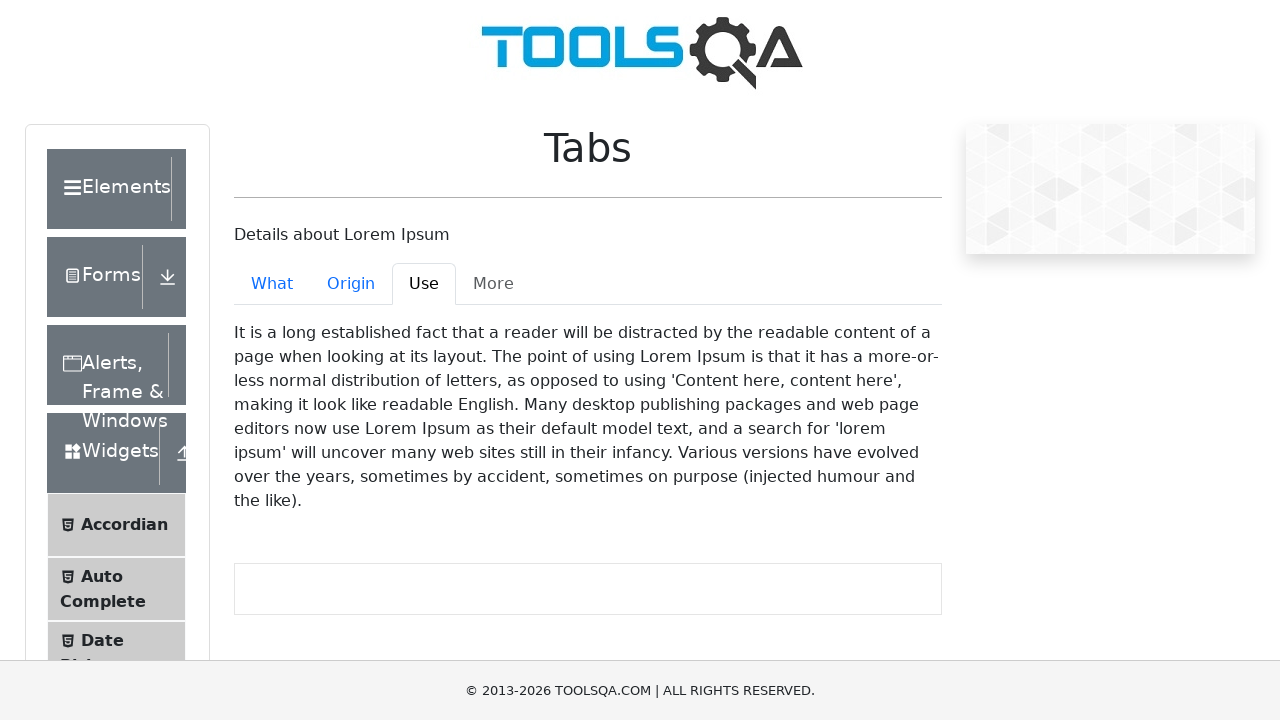